Tests navigation to the Contact Us page

Starting URL: https://atid.store/

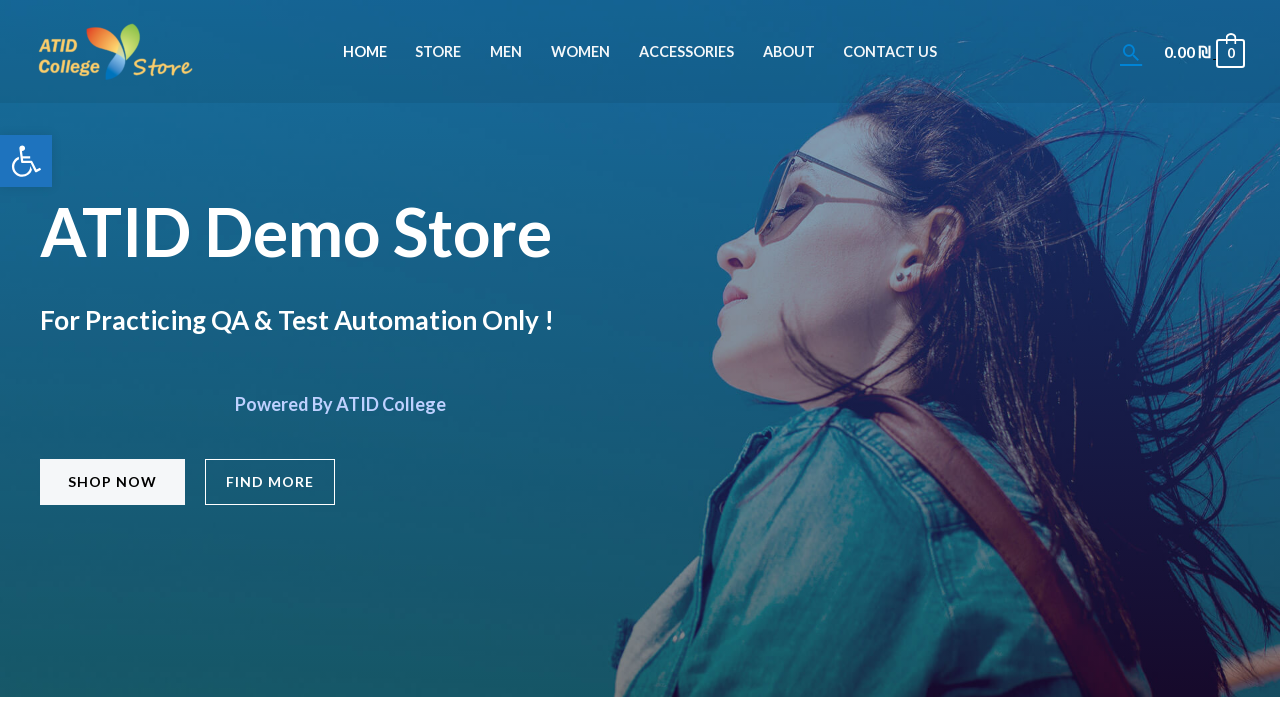

Clicked 'Contact Us' link to navigate to Contact Us page at (890, 52) on text=Contact Us
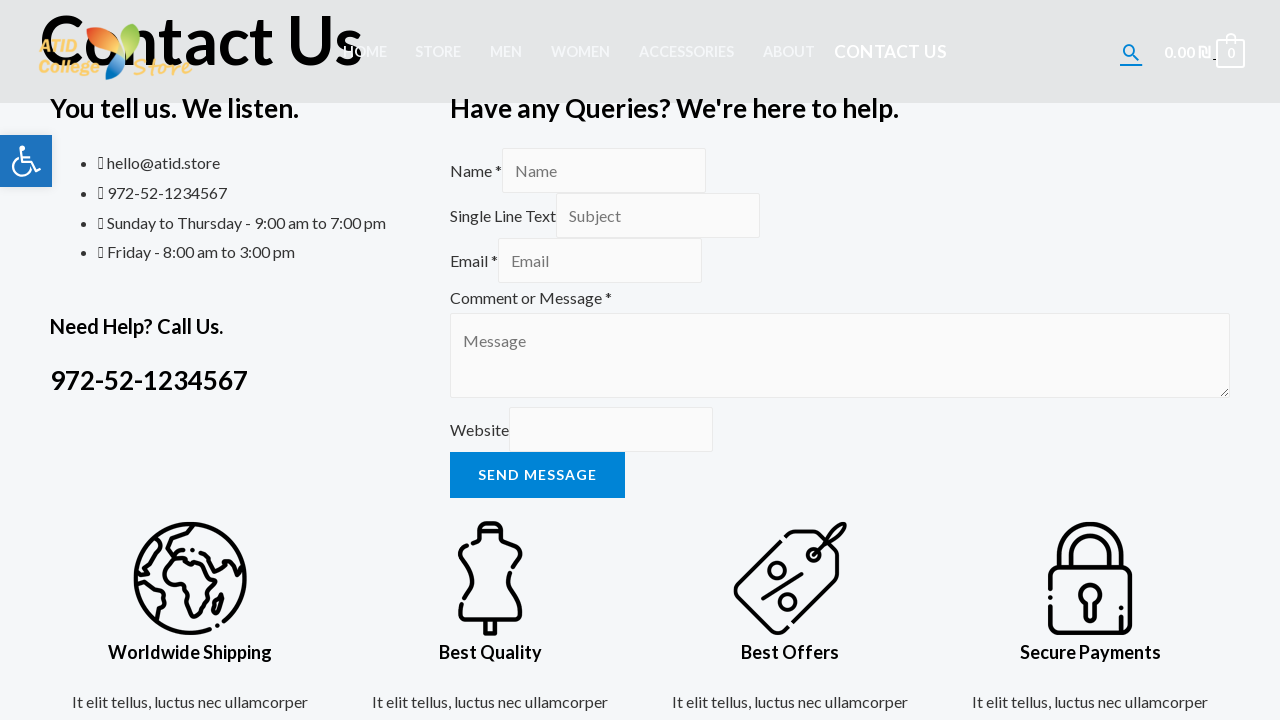

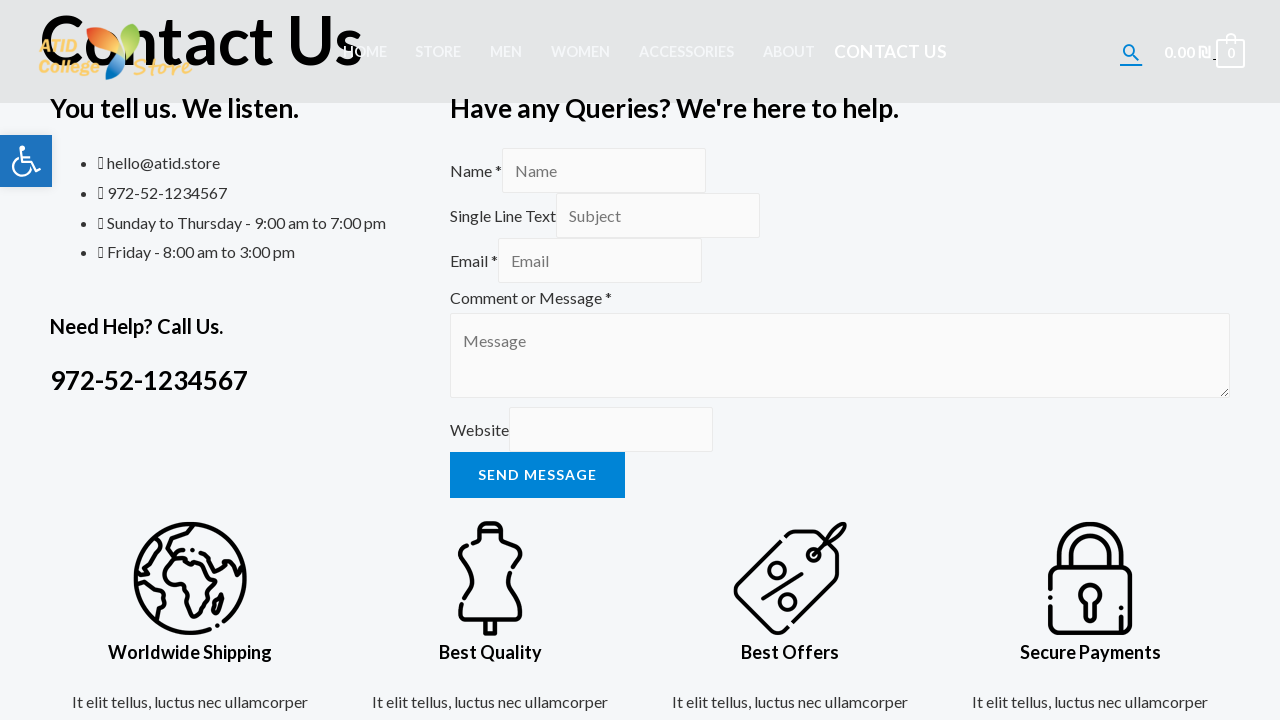